Tests keyboard actions on an auto-complete field by typing "Yaşar" with proper capitalization using shift key

Starting URL: https://demoqa.com/auto-complete

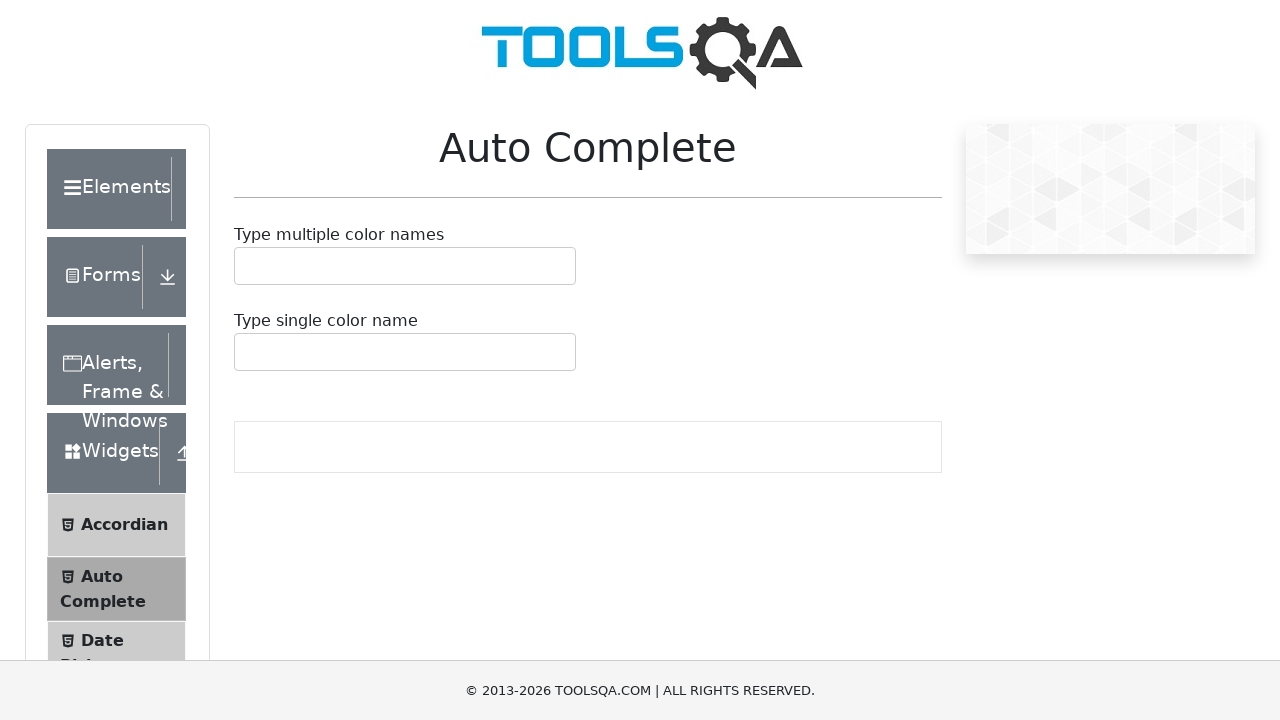

Located auto-complete input container
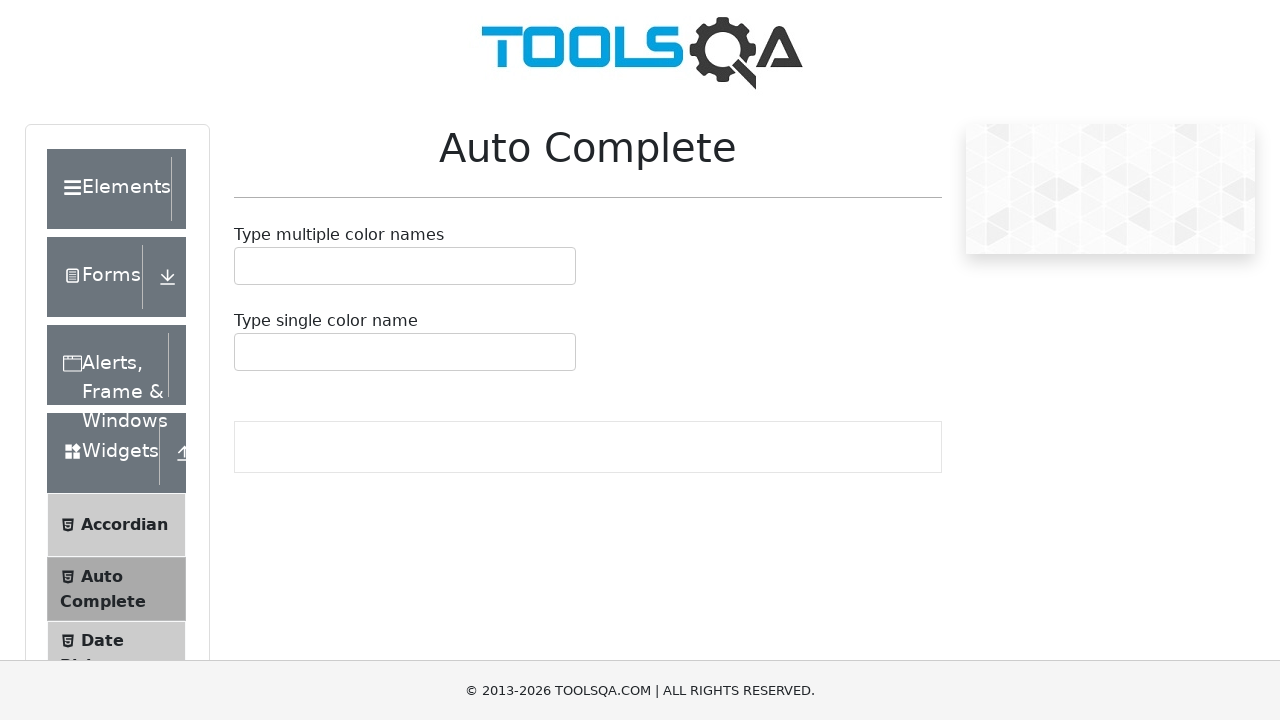

Clicked on auto-complete field at (405, 266) on xpath=//div[contains(@class,'auto-complete__value-container--is-multi')]
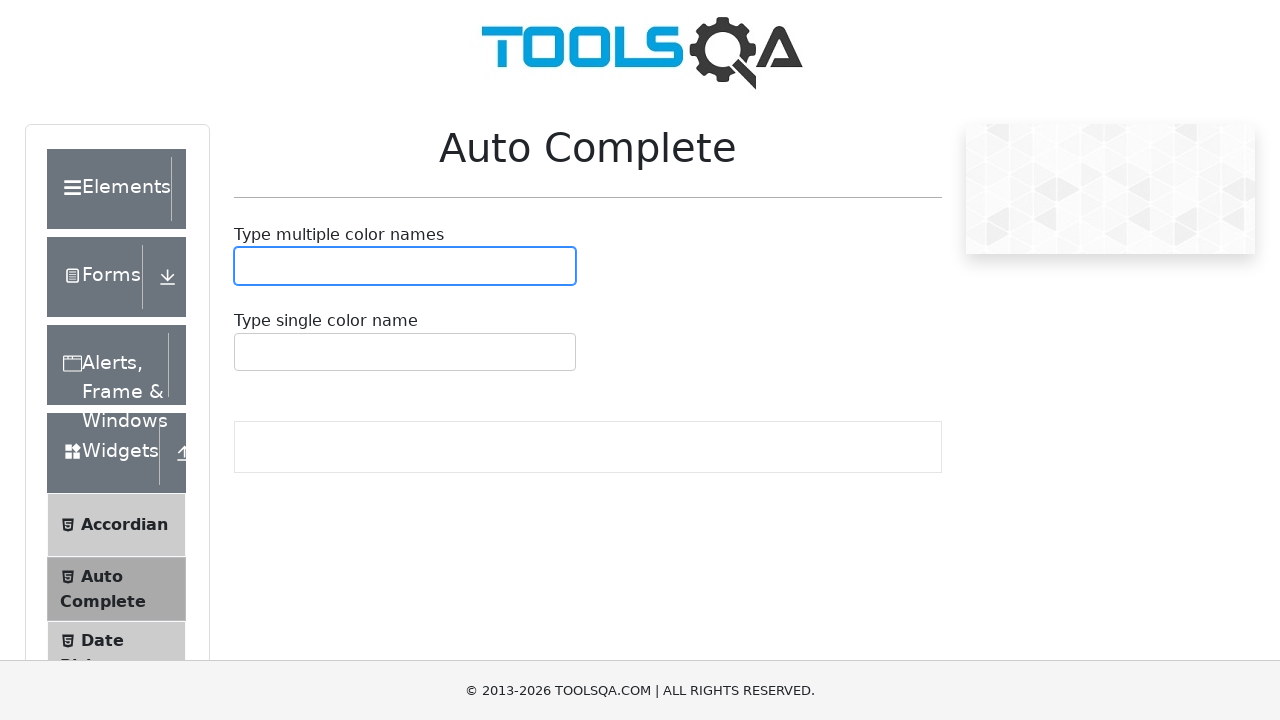

Pressed Shift key down
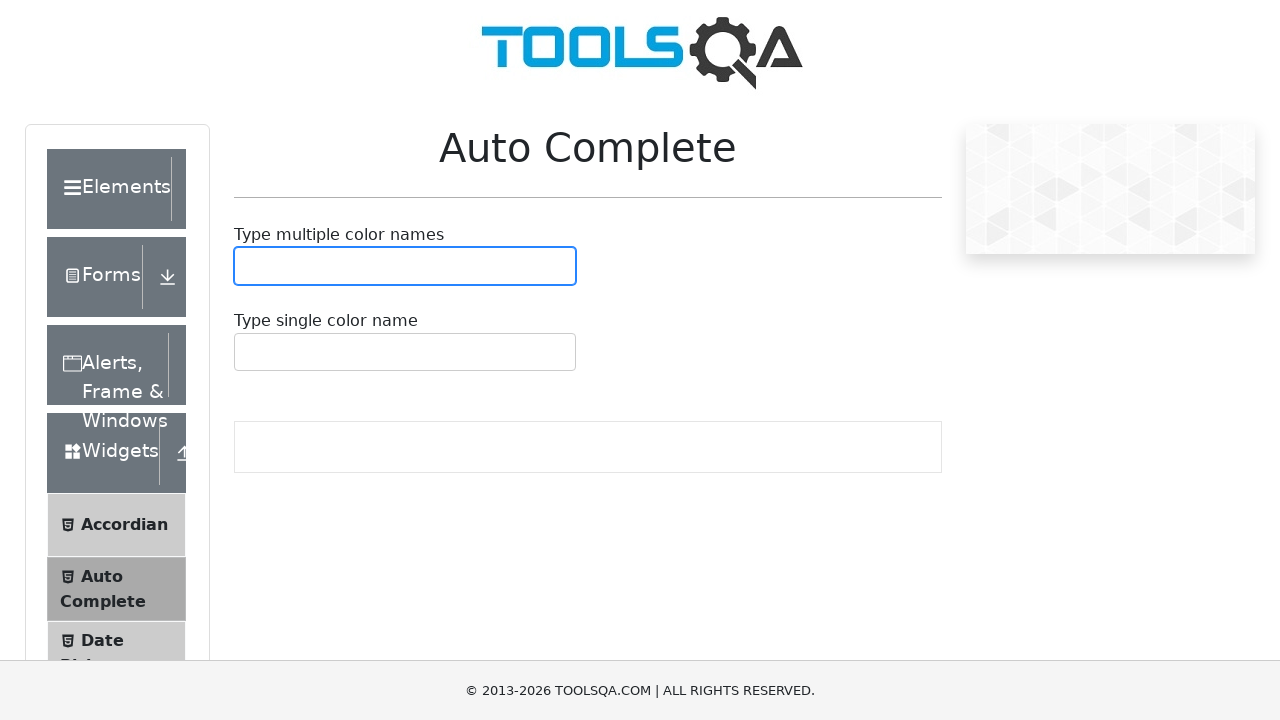

Typed capital 'Y' with Shift held
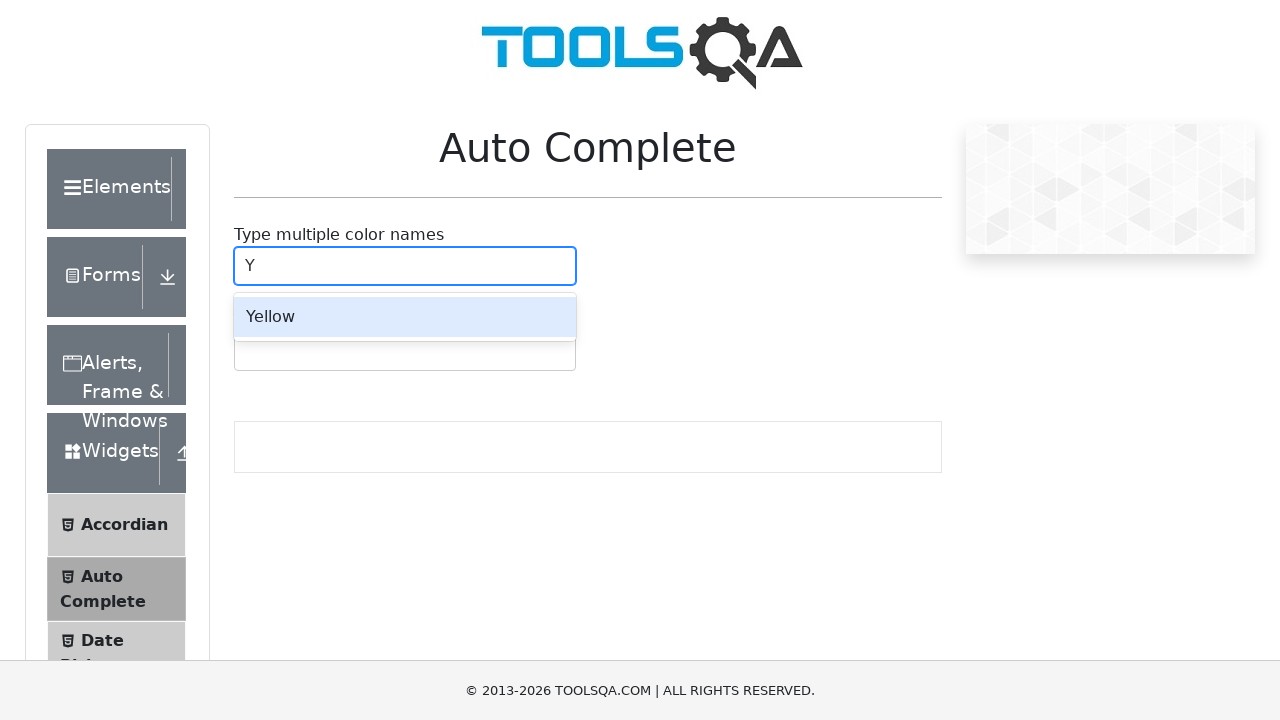

Released Shift key
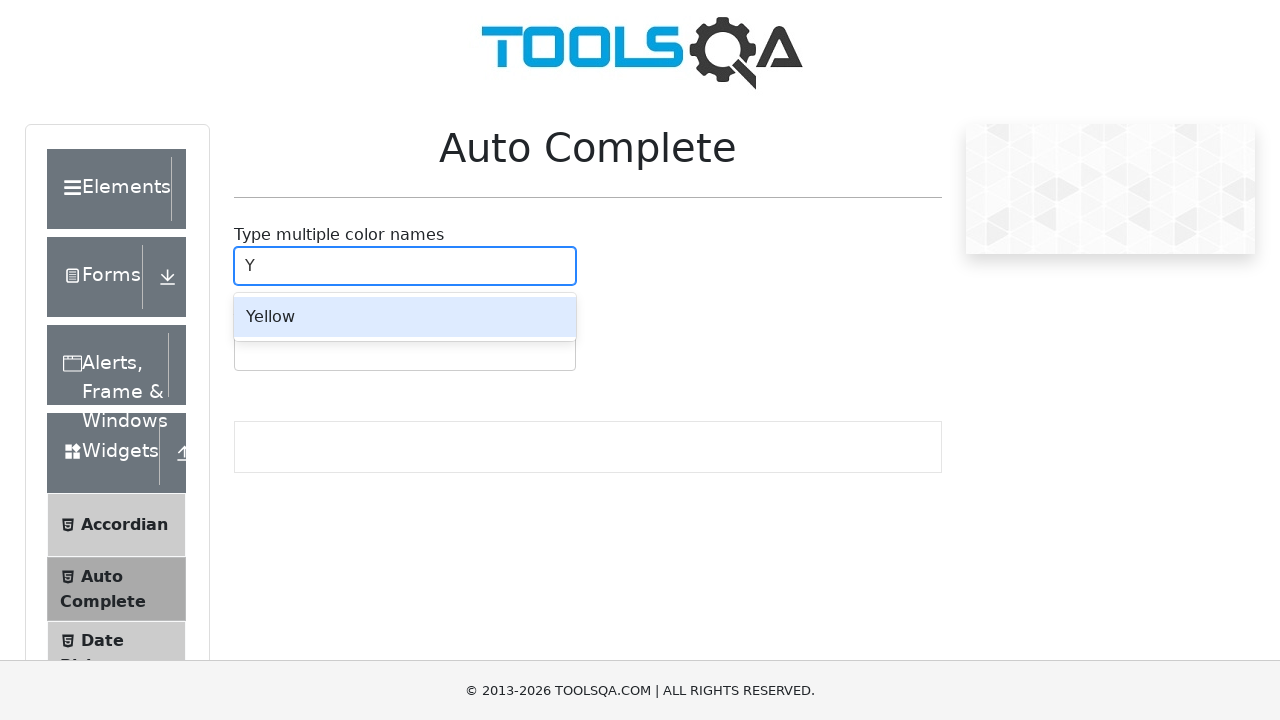

Typed 'aşar' to complete 'Yaşar'
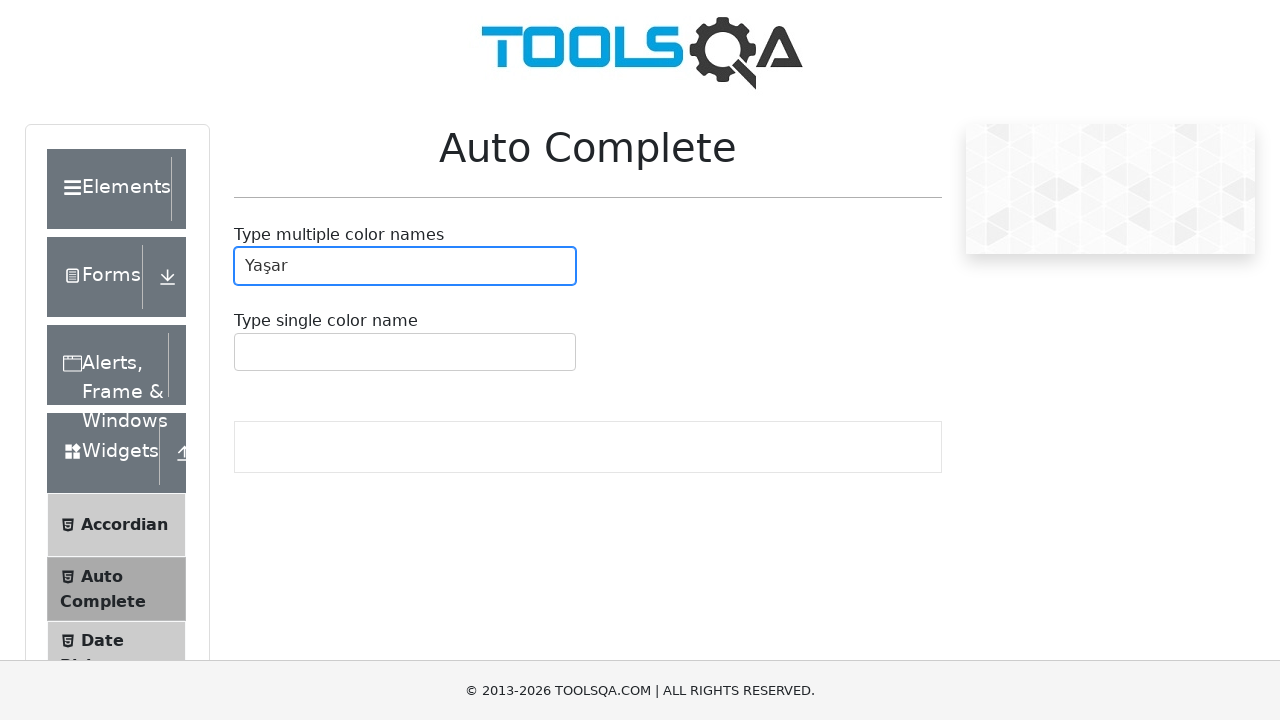

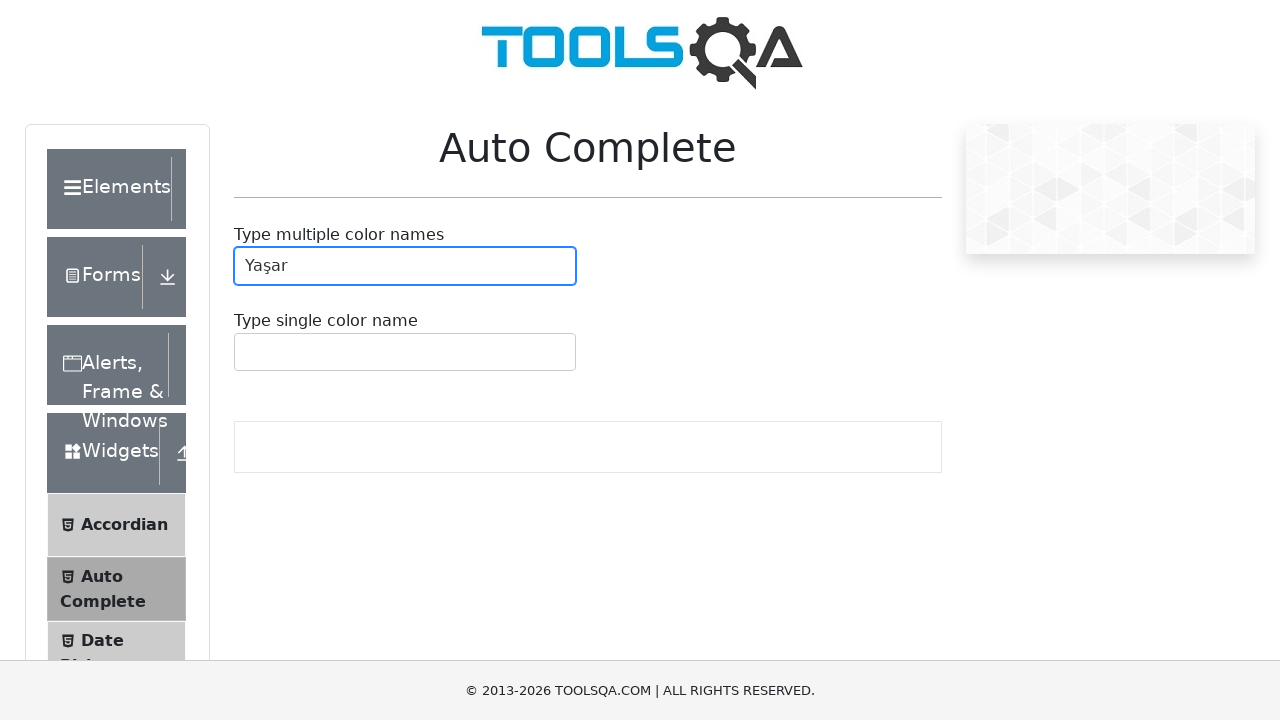